Tests form interactions including checkbox selection and dropdown selection using different methods

Starting URL: http://only-testing-blog.blogspot.com/2013/09/test.html

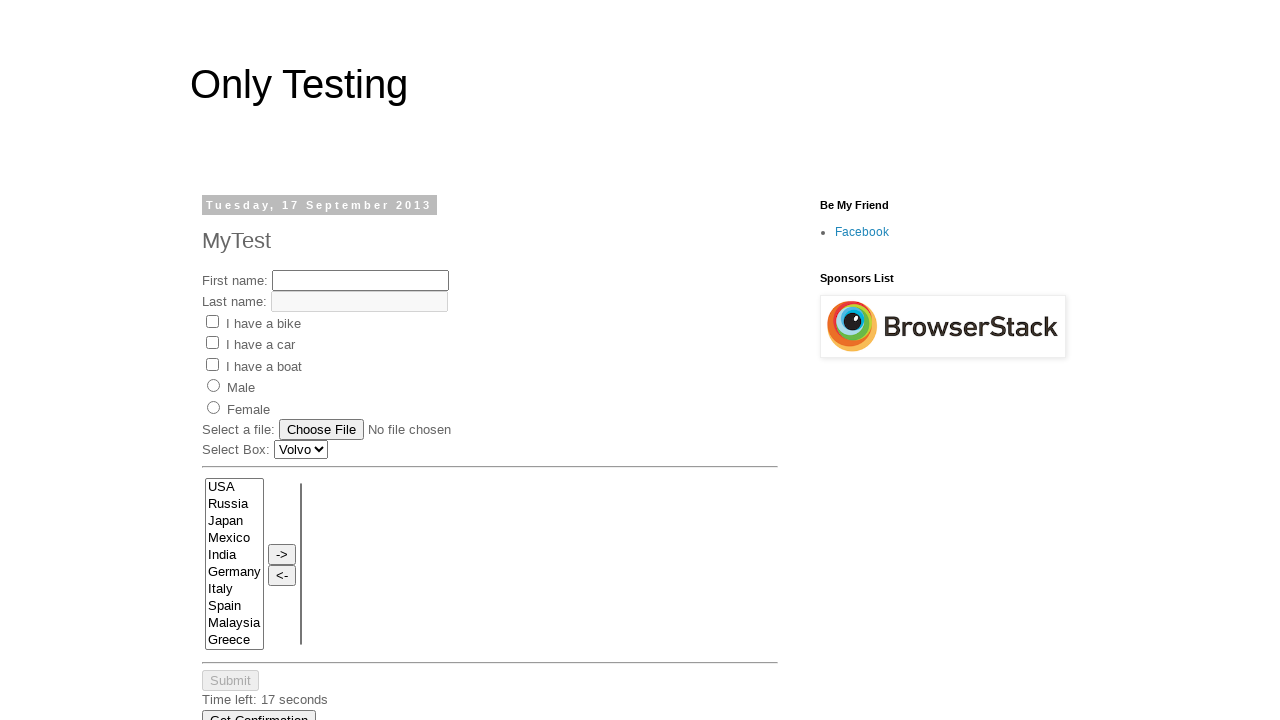

Clicked Boat checkbox at (212, 364) on input[value='Boat']
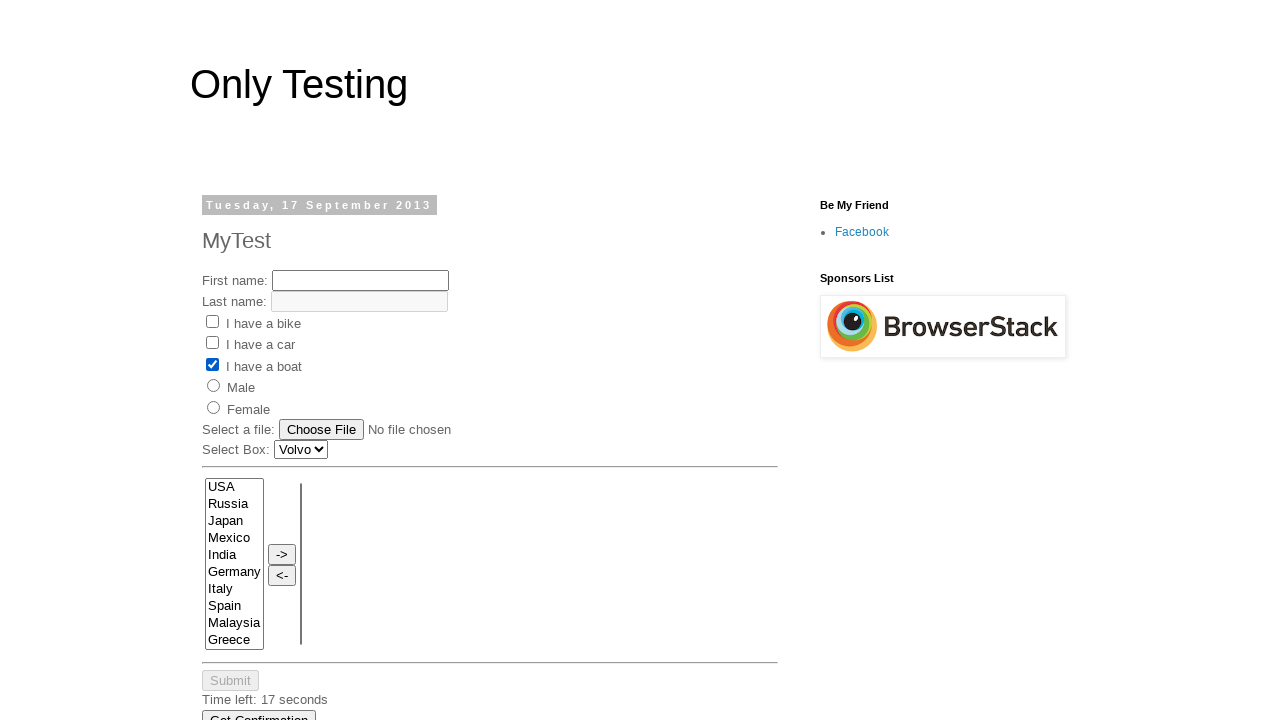

Clicked Car checkbox at (212, 343) on input[value='Car']
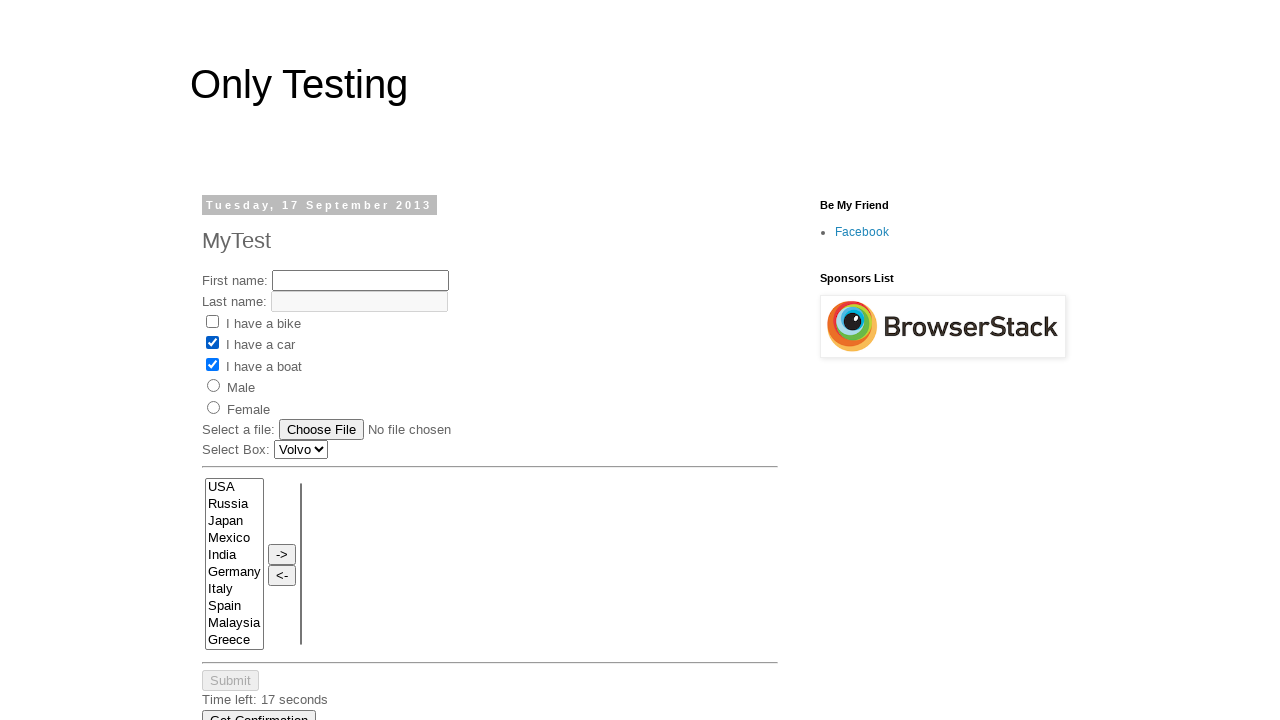

Selected Saab from dropdown by visible text on select
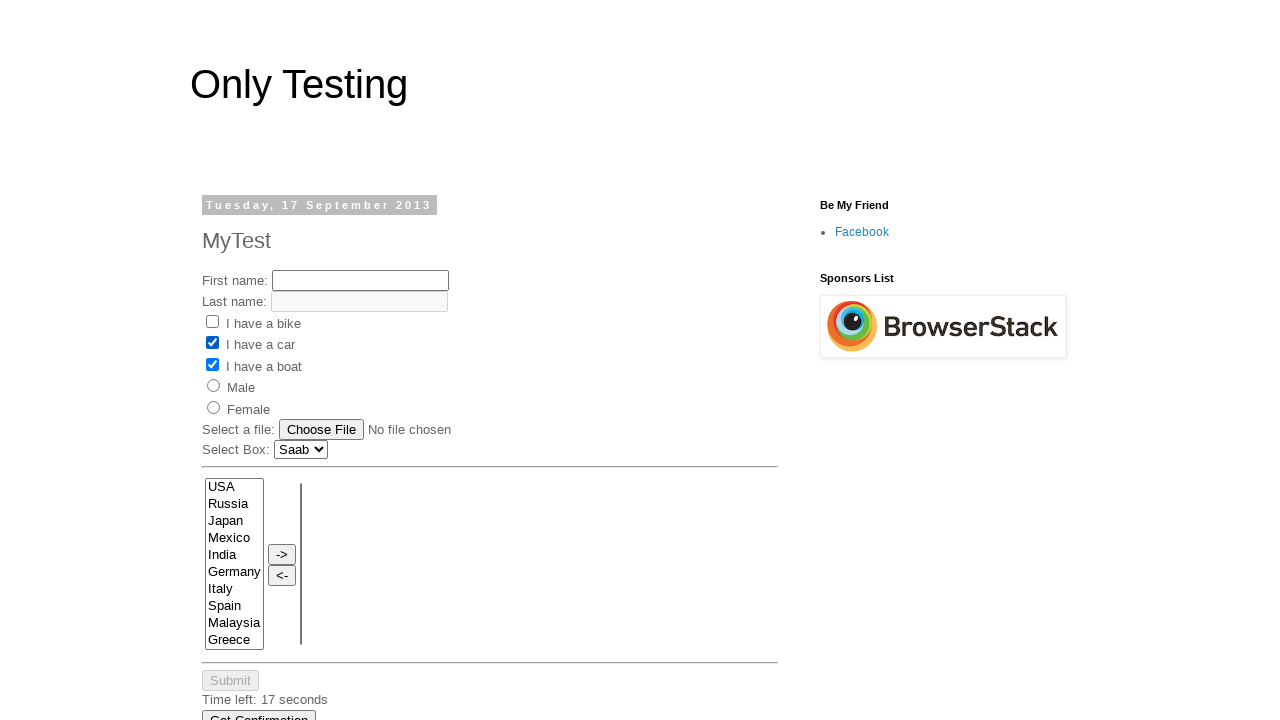

Selected Russia from dropdown by value on select
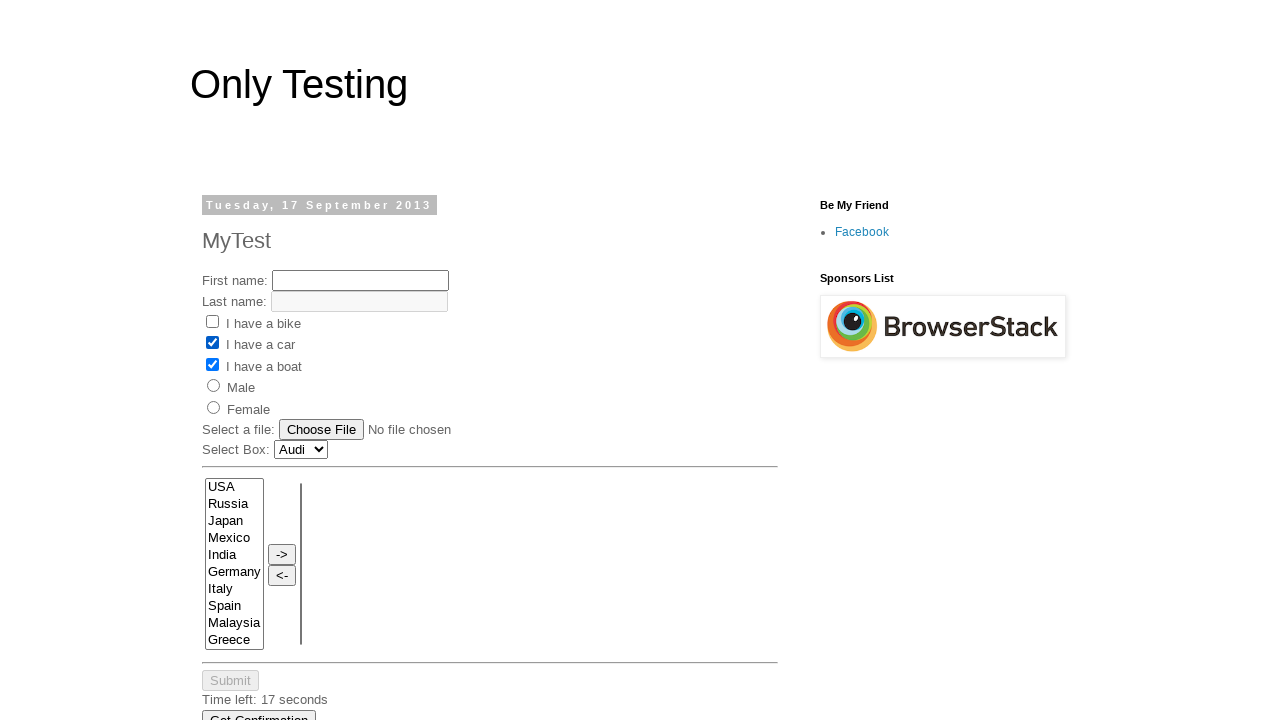

Selected first option from dropdown by index on select
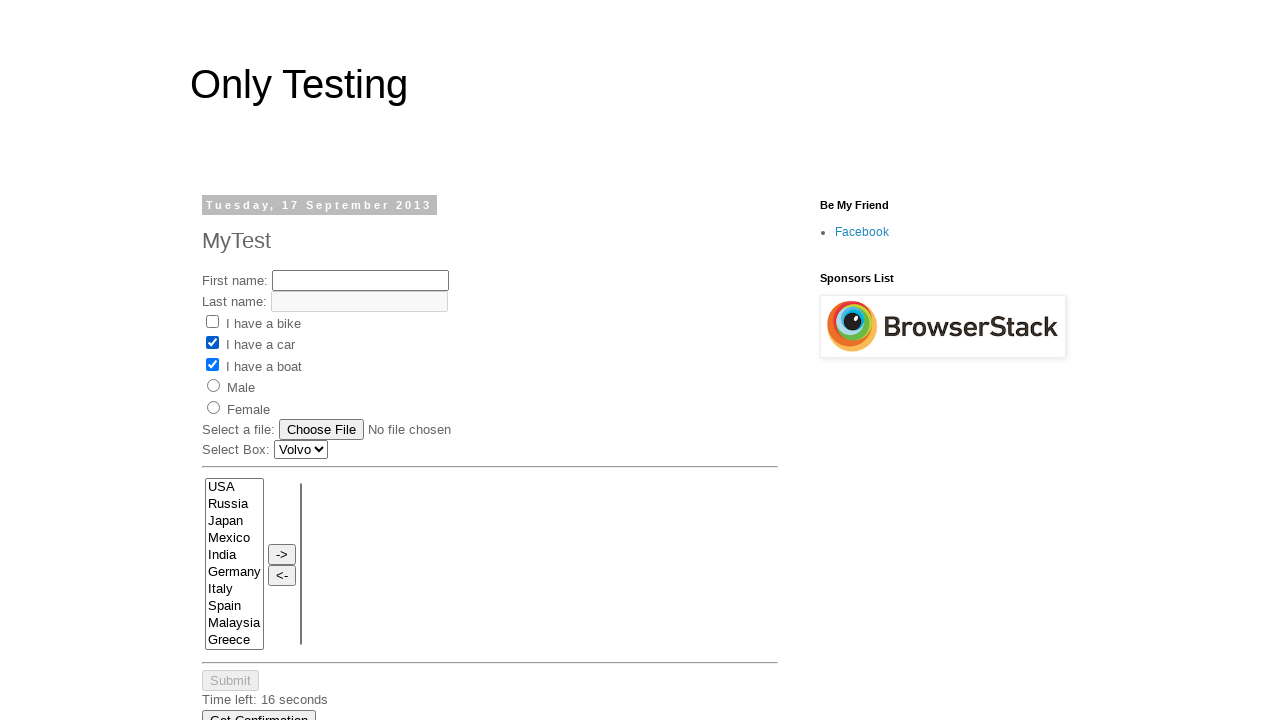

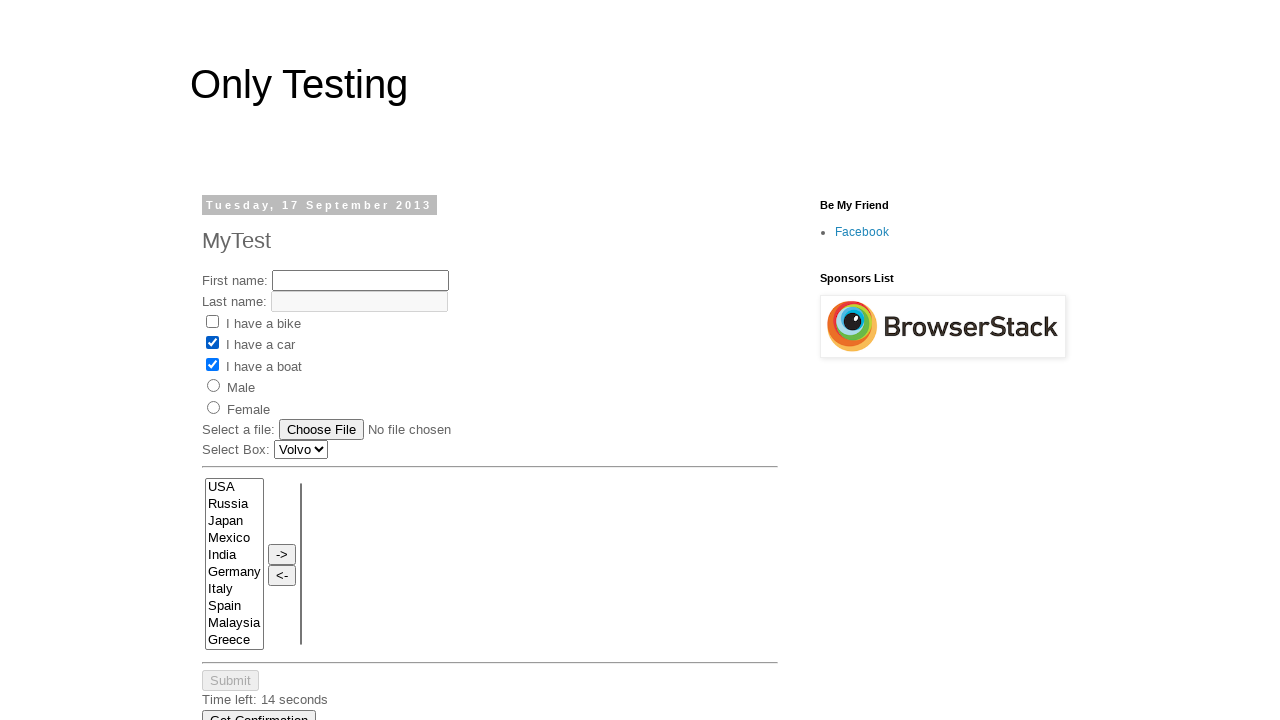